Tests scroll functionality on the Selenium downloads page by scrolling in different directions and scrolling to a specific element

Starting URL: https://www.selenium.dev/downloads/

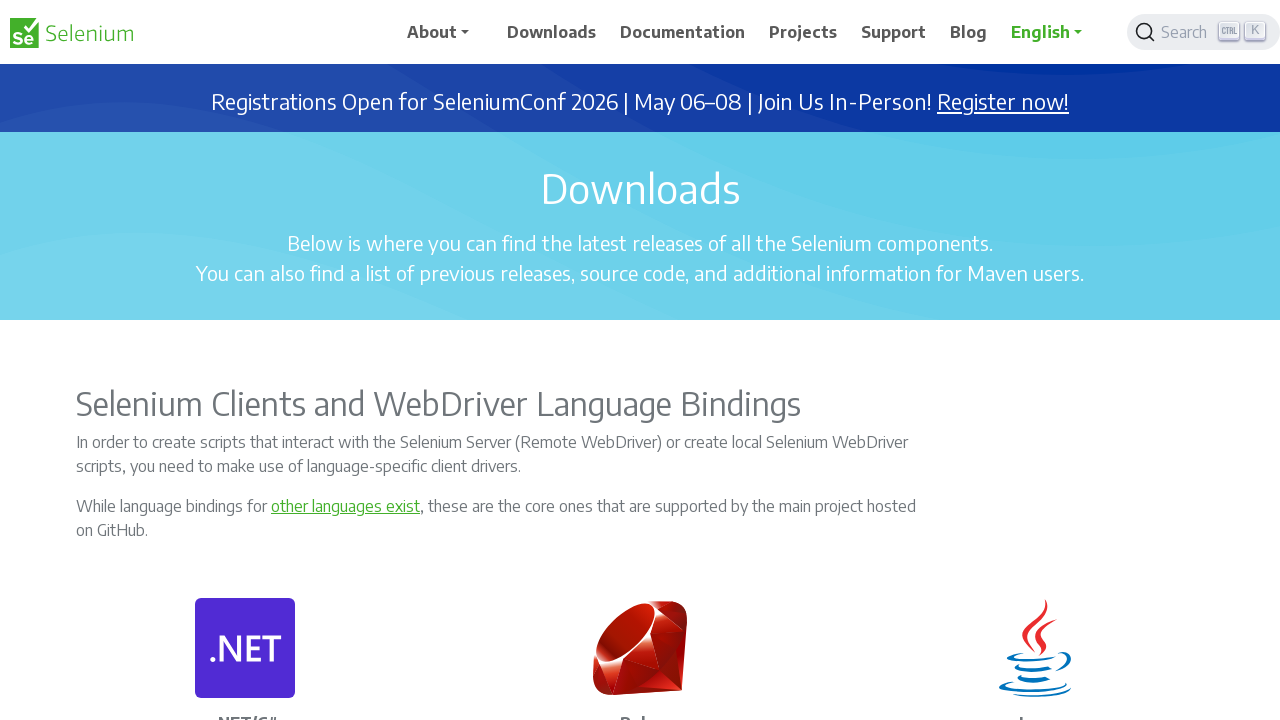

Scrolled down by 2000 pixels on Selenium downloads page
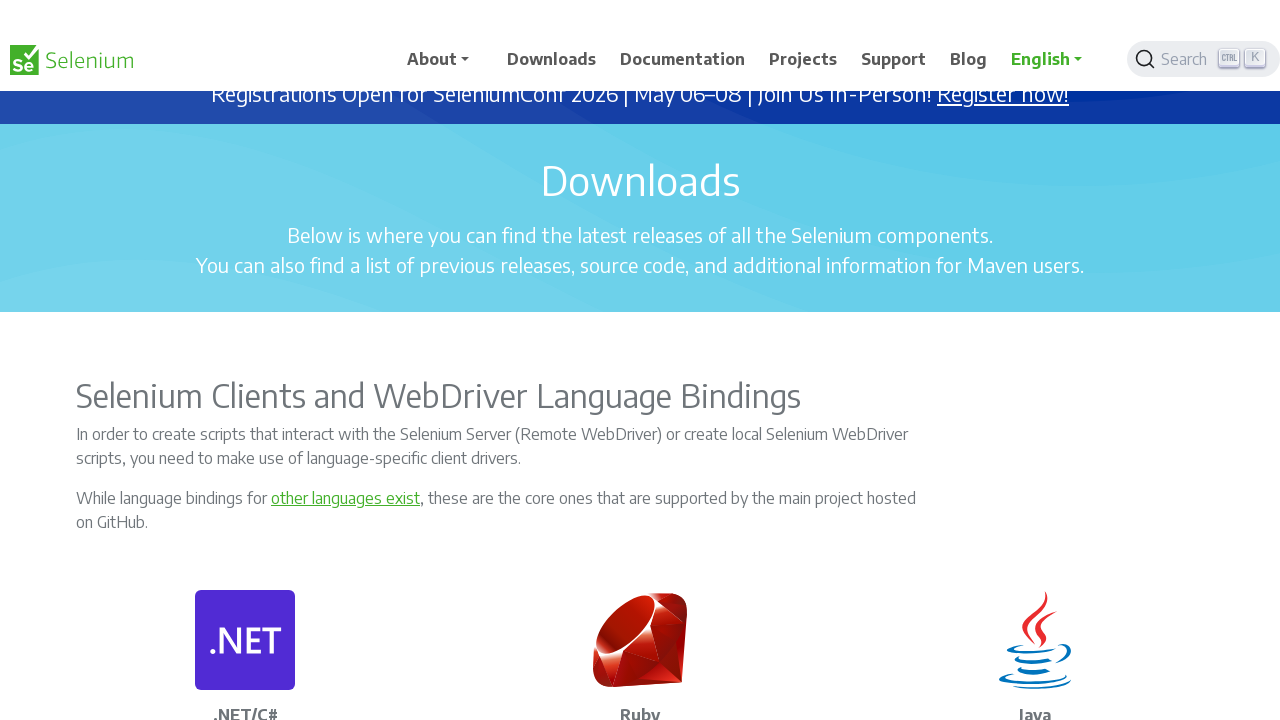

Waited 2 seconds for scroll animation to complete
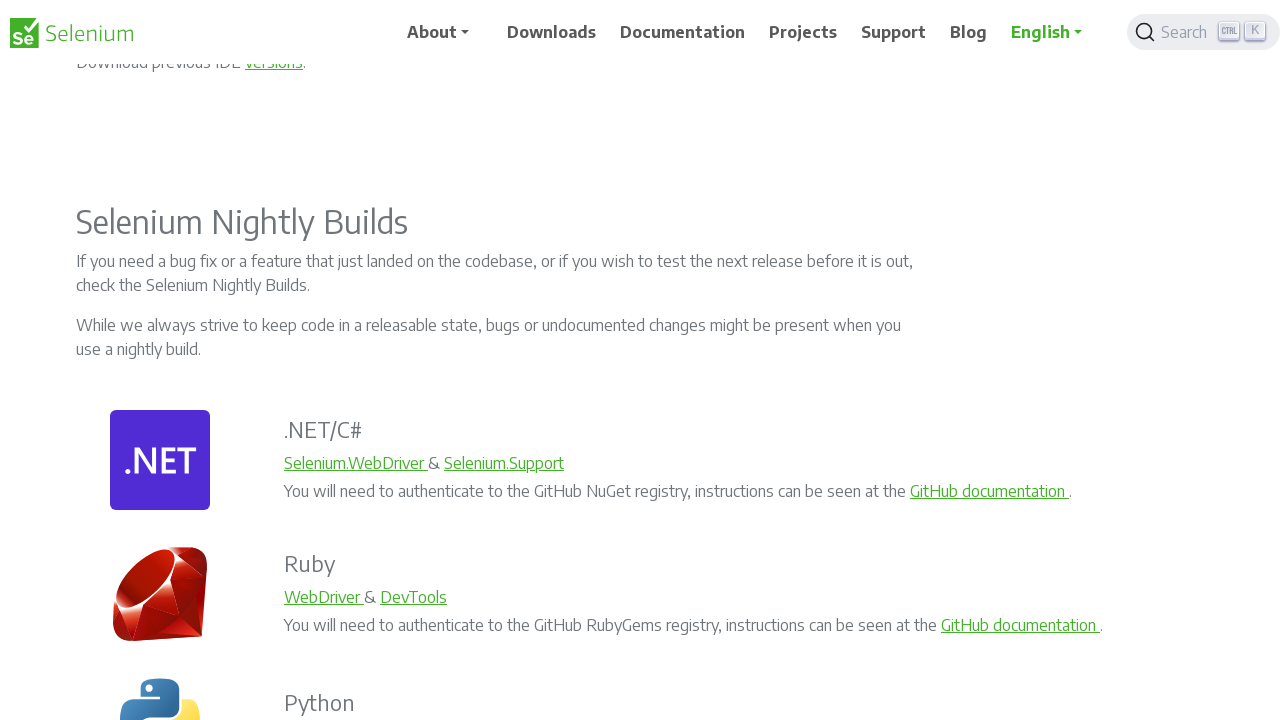

Scrolled up by 500 pixels
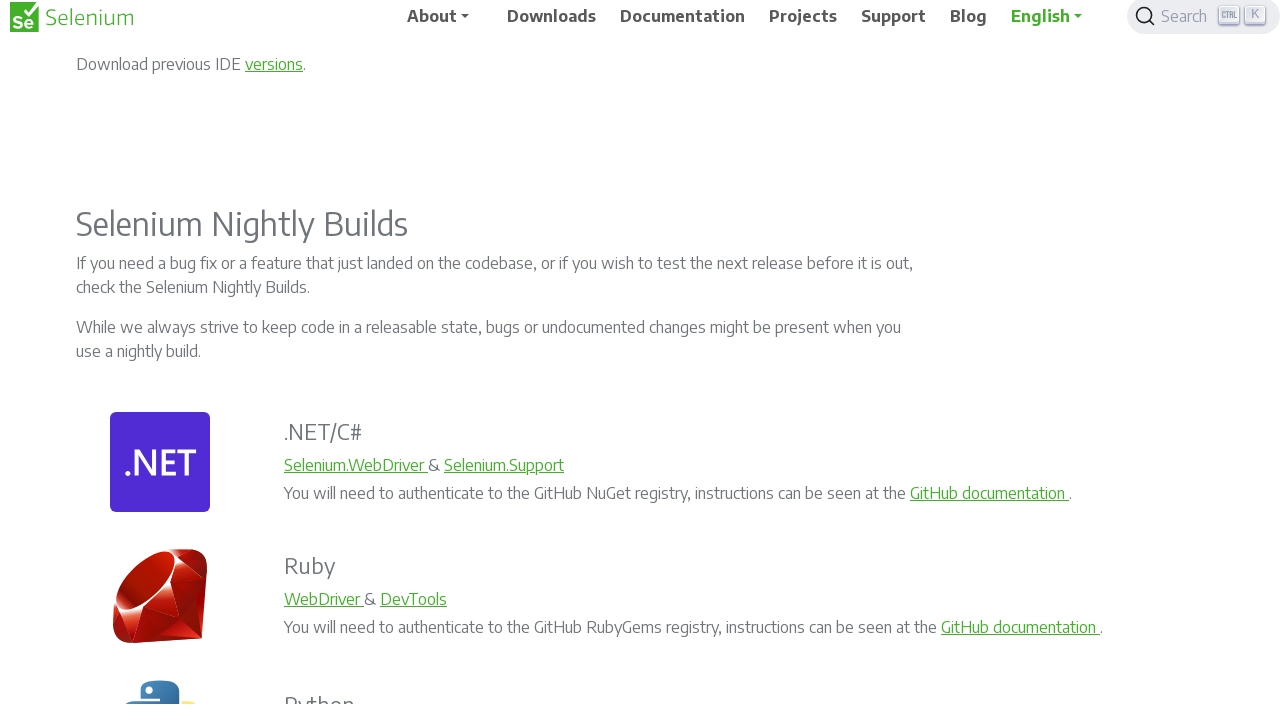

Scrolled right by 1000 pixels
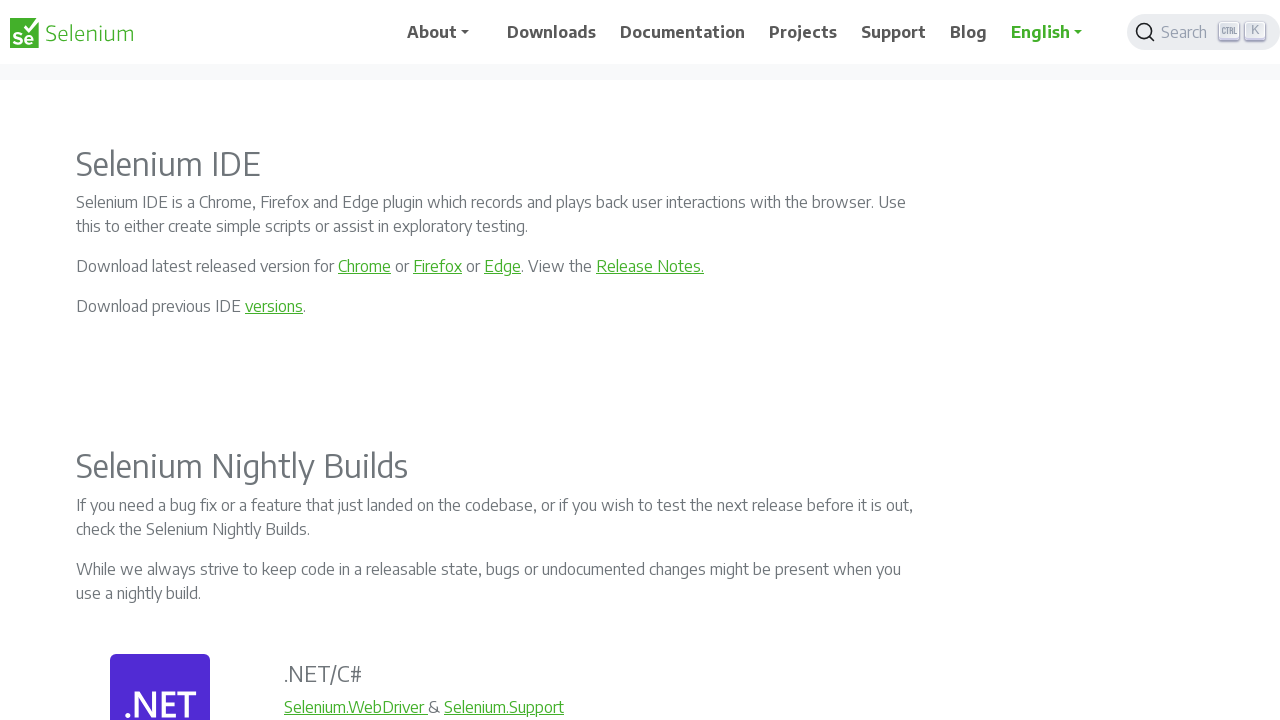

Scrolled left by 500 pixels
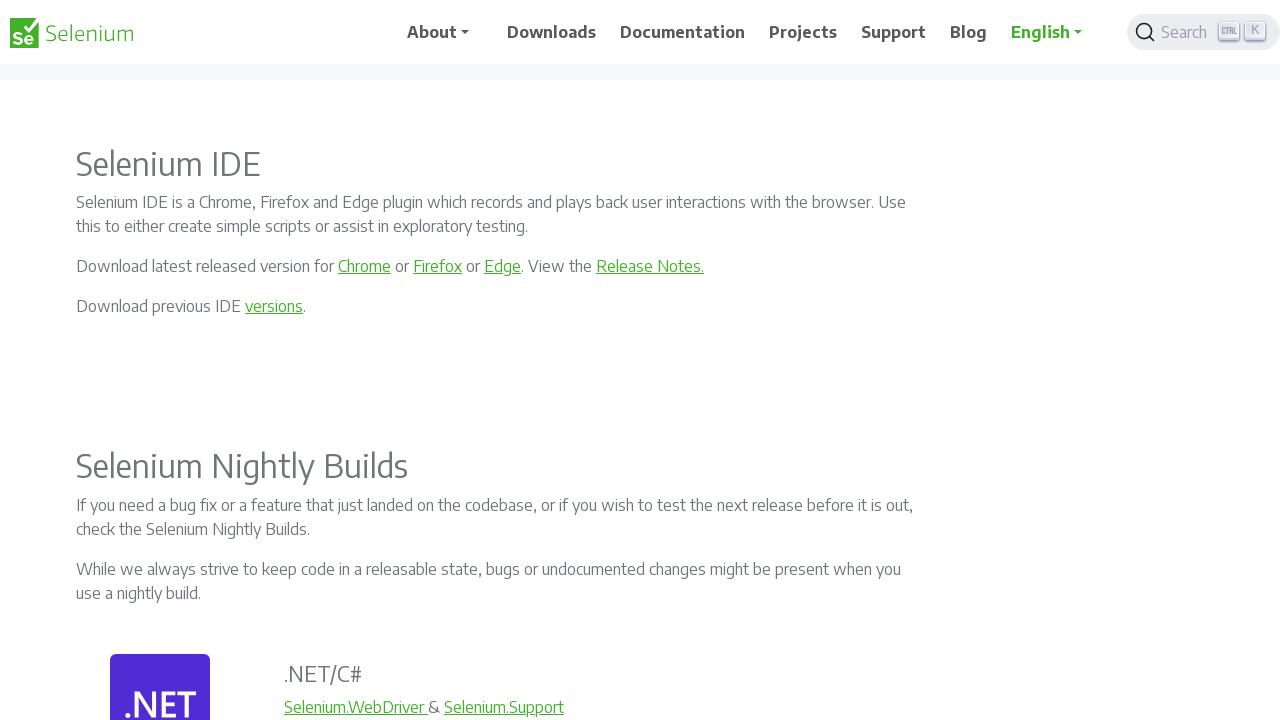

Located BrowserStack image element
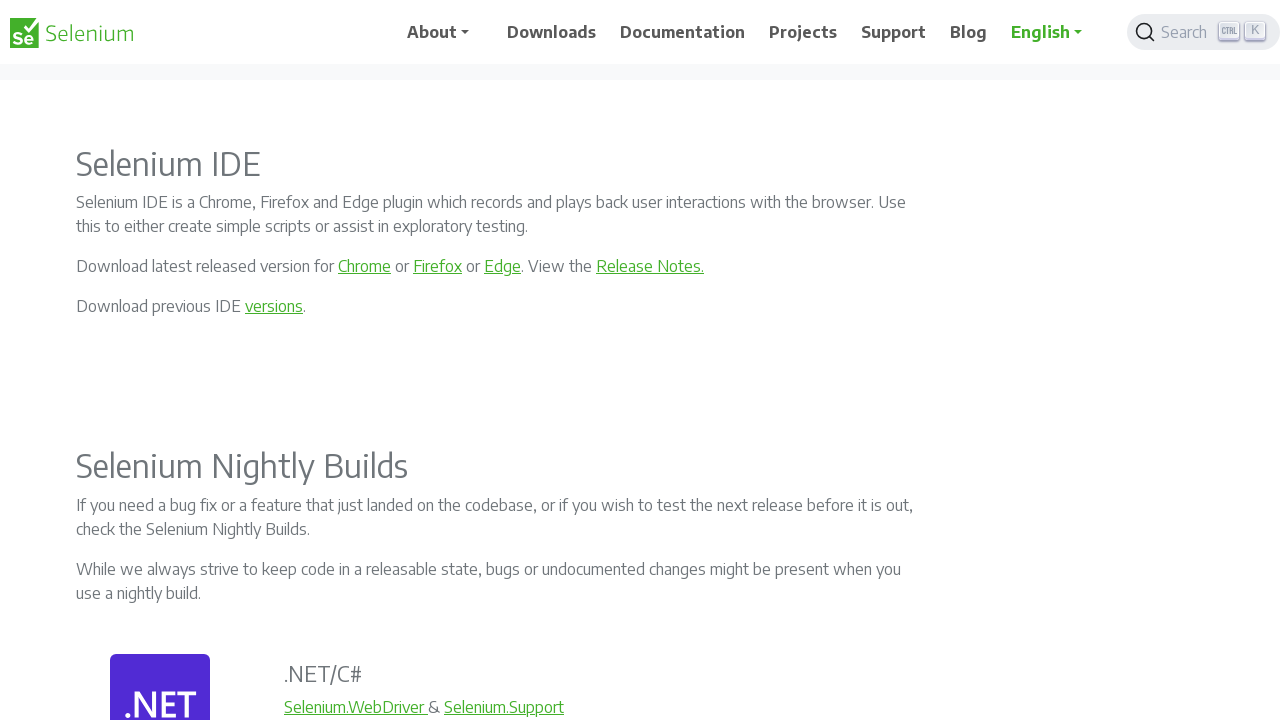

Scrolled to BrowserStack image element
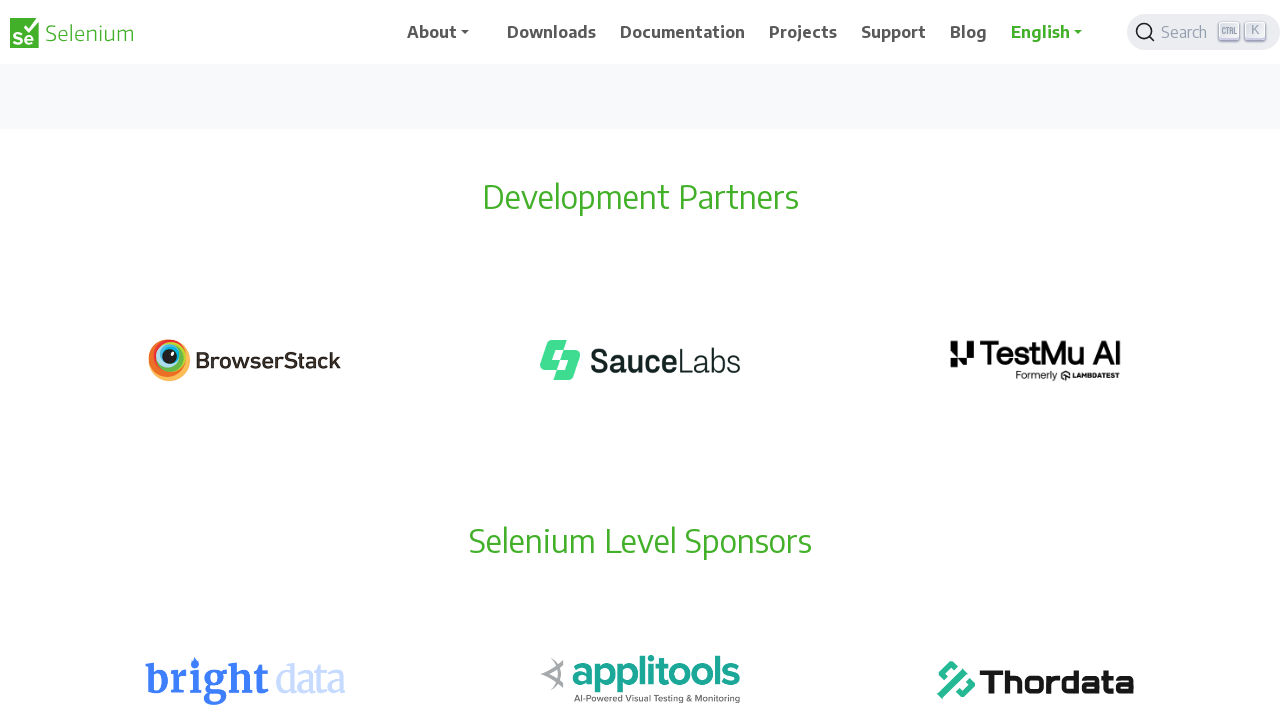

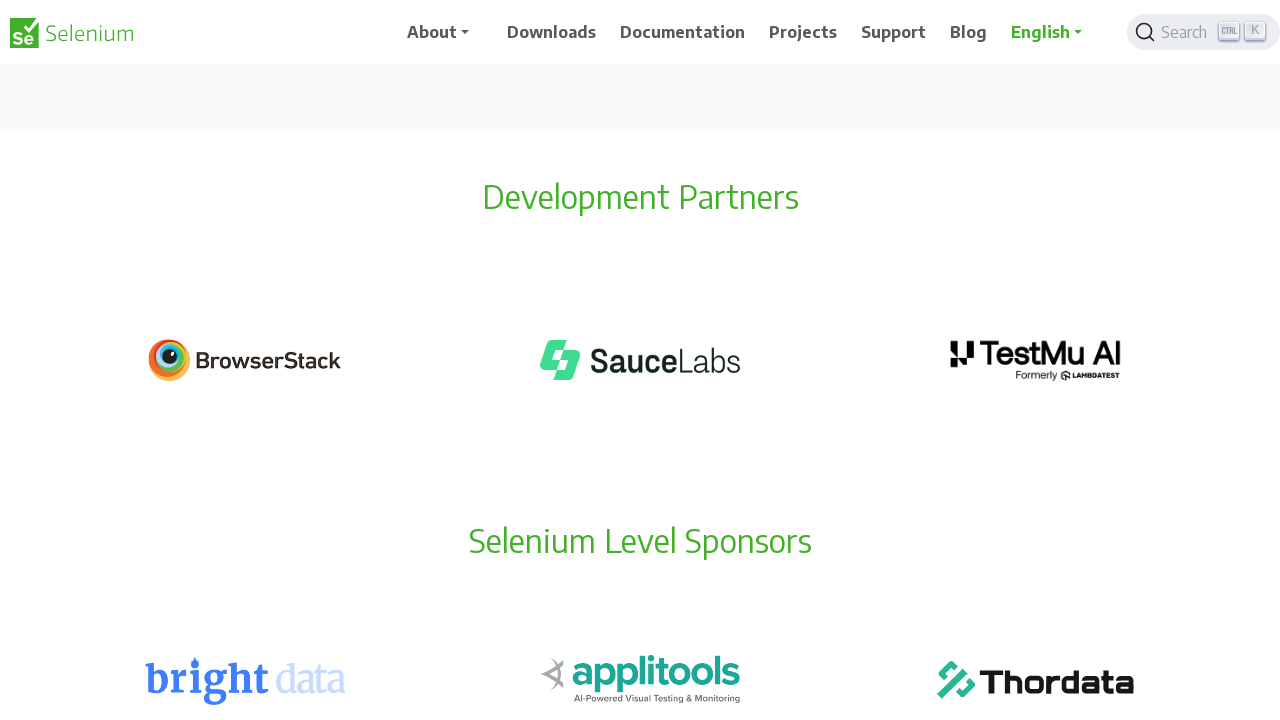